Tests window handling by opening a new window, switching between windows, and verifying content in each window

Starting URL: https://the-internet.herokuapp.com/windows

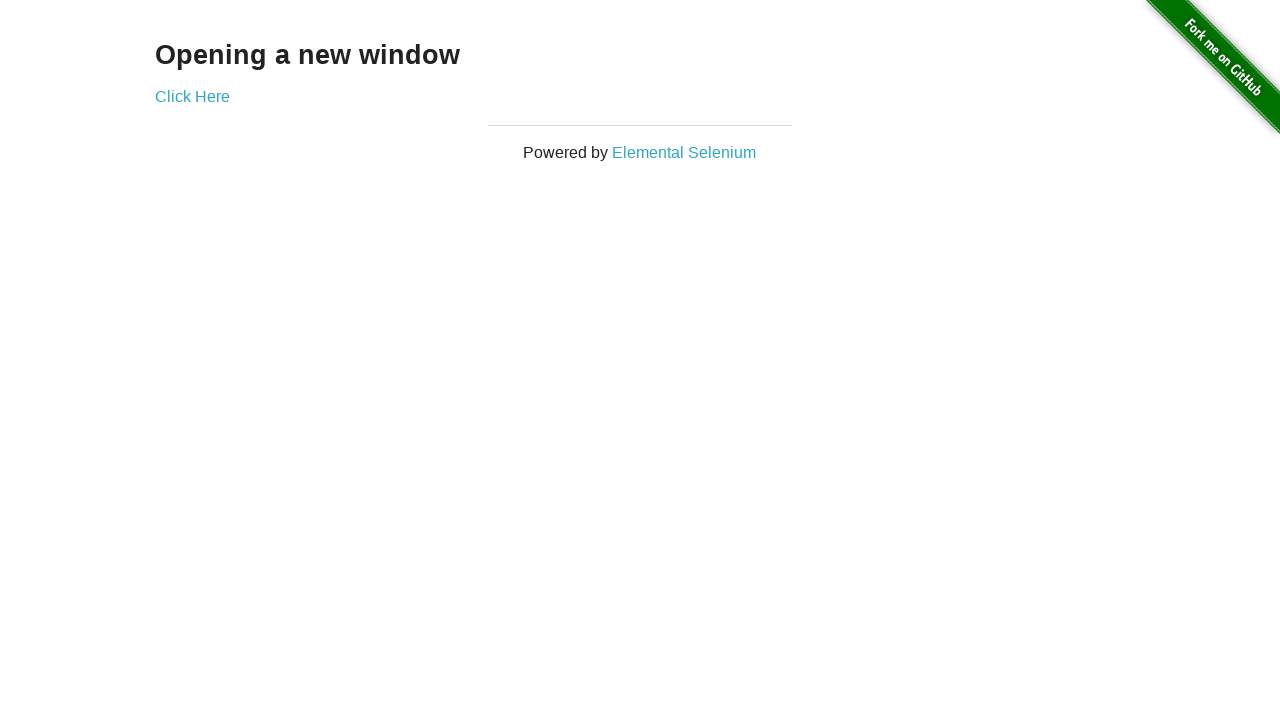

Clicked 'Click Here' link to open new window at (192, 96) on a:has-text('Click Here')
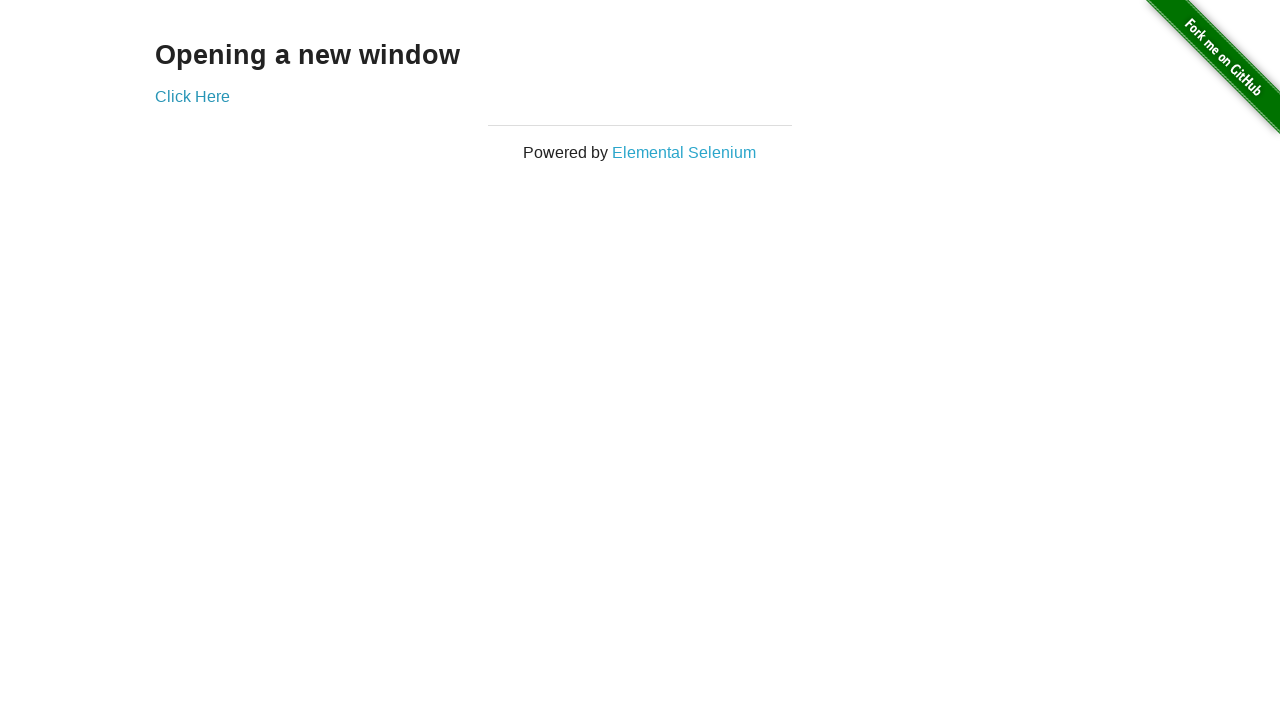

Waited for h3 element in new window to load
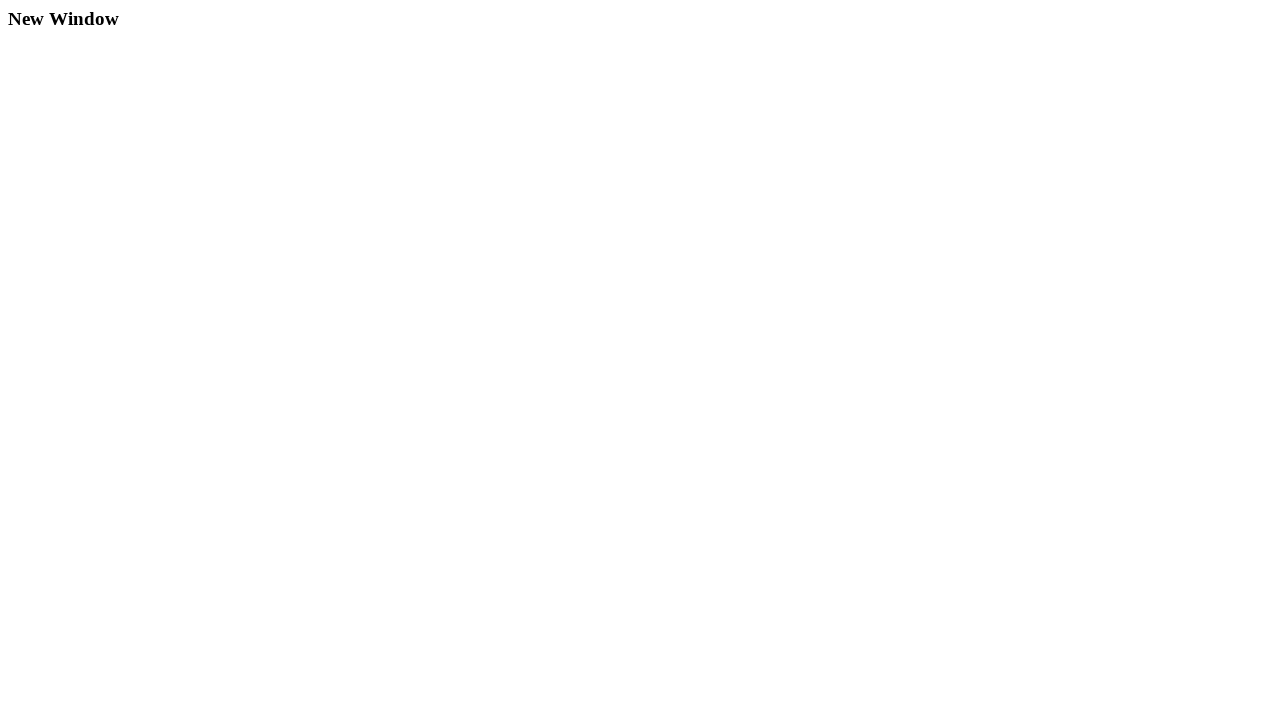

Retrieved text from new window: 'New Window'
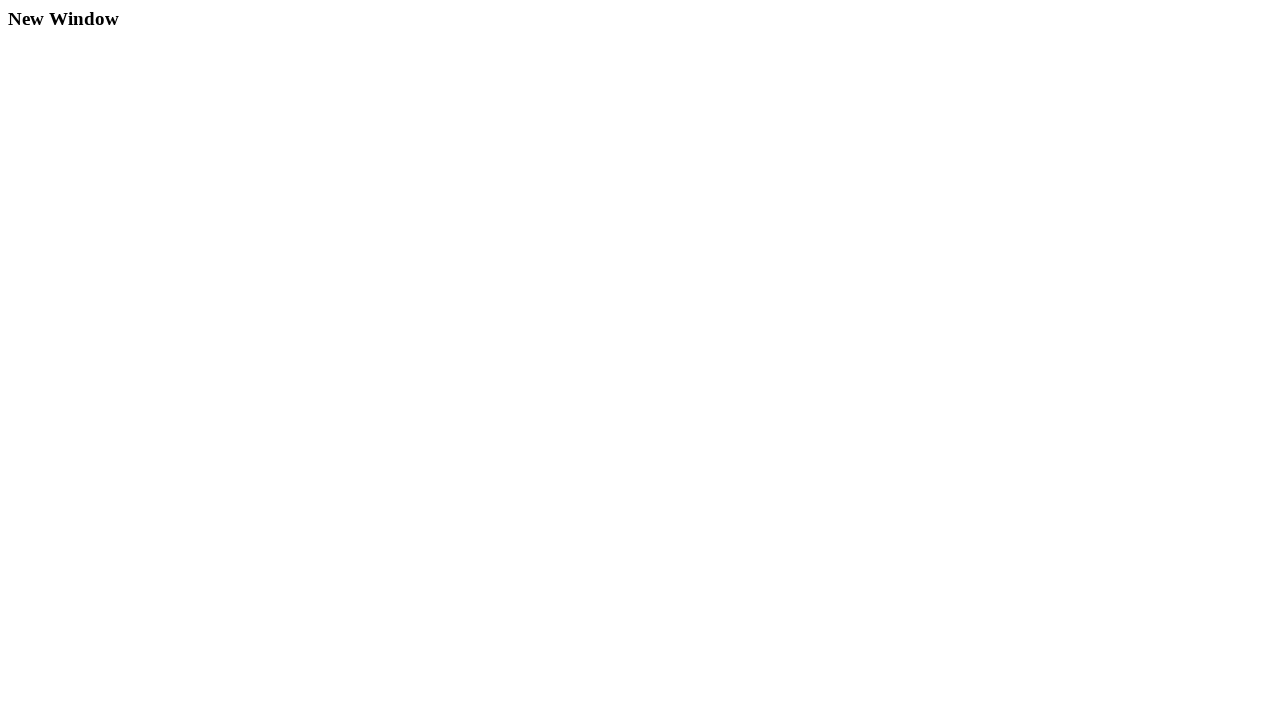

Retrieved text from original window: 'Opening a new window'
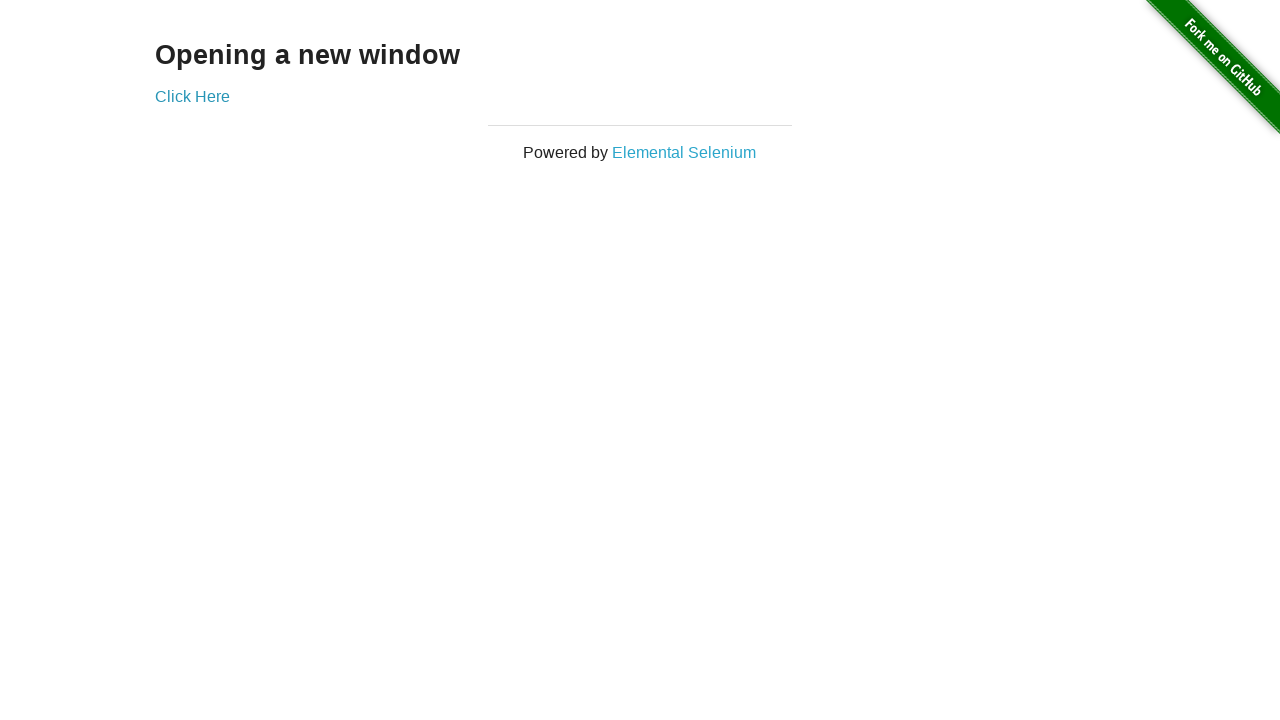

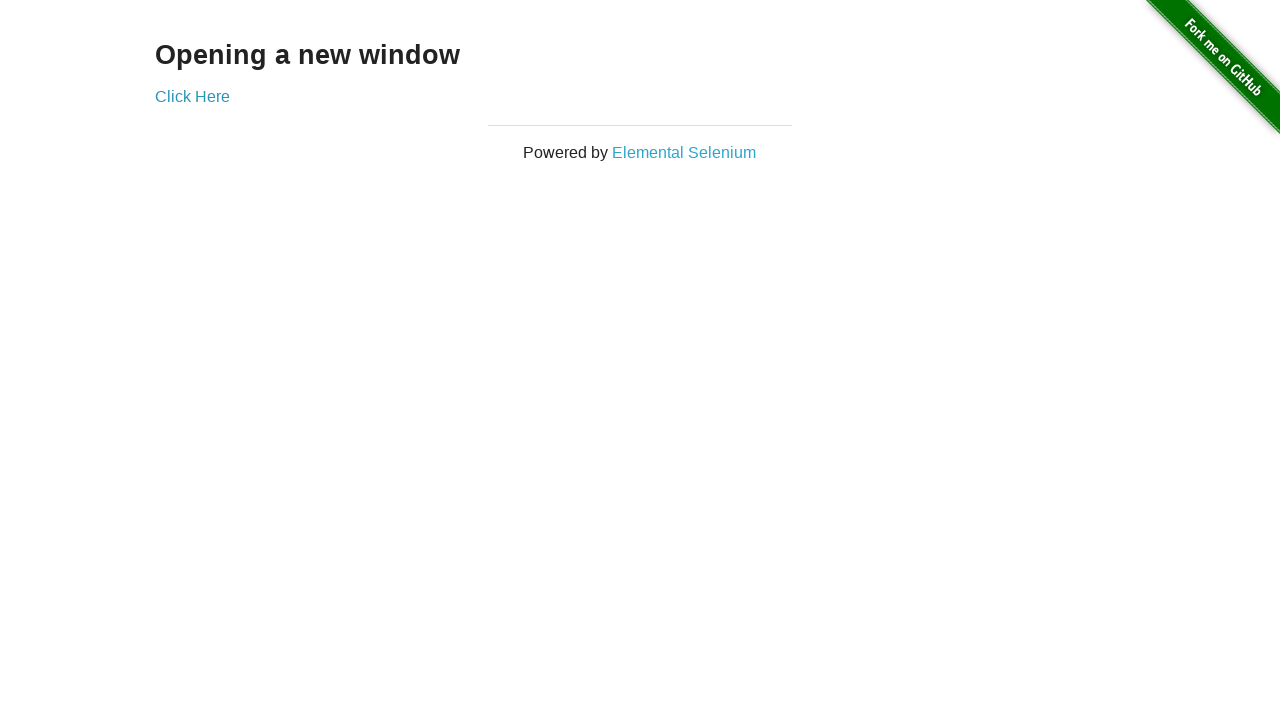